Tests hovering over the "Hover me to see" button to trigger a tooltip display

Starting URL: https://demoqa.com/tool-tips

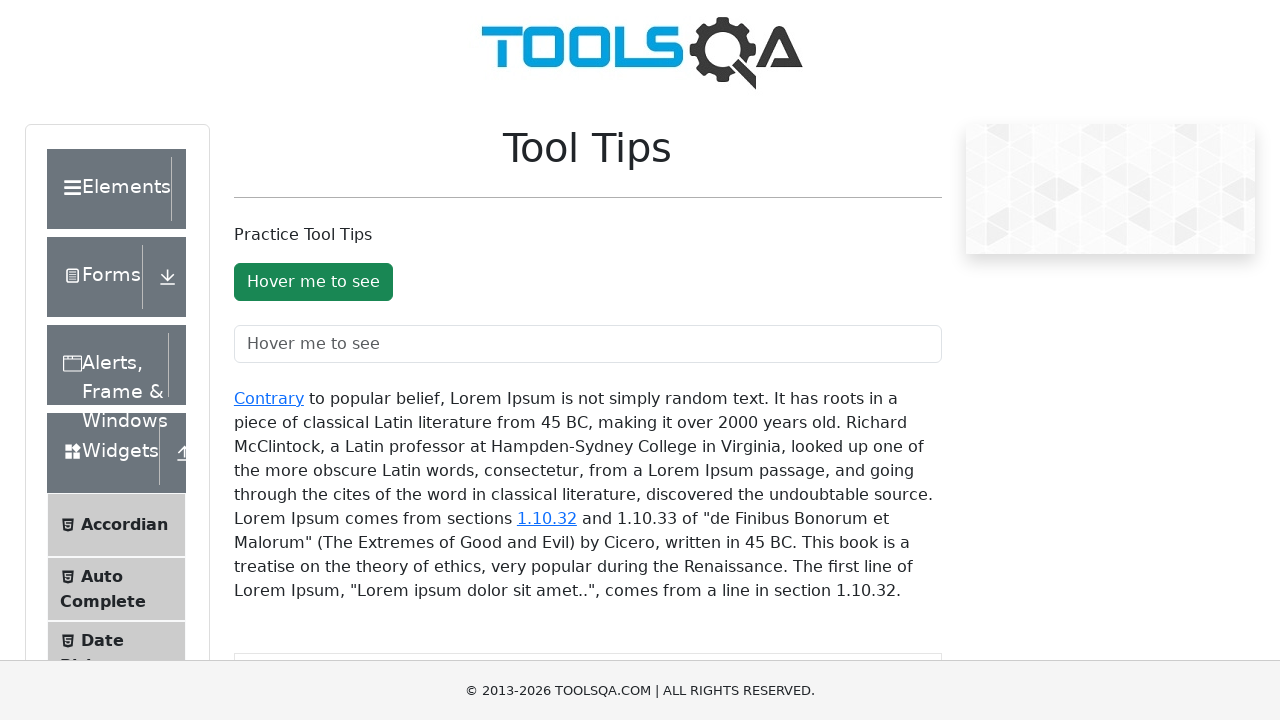

Hovered over the 'Hover me to see' button at (313, 282) on #toolTipButton
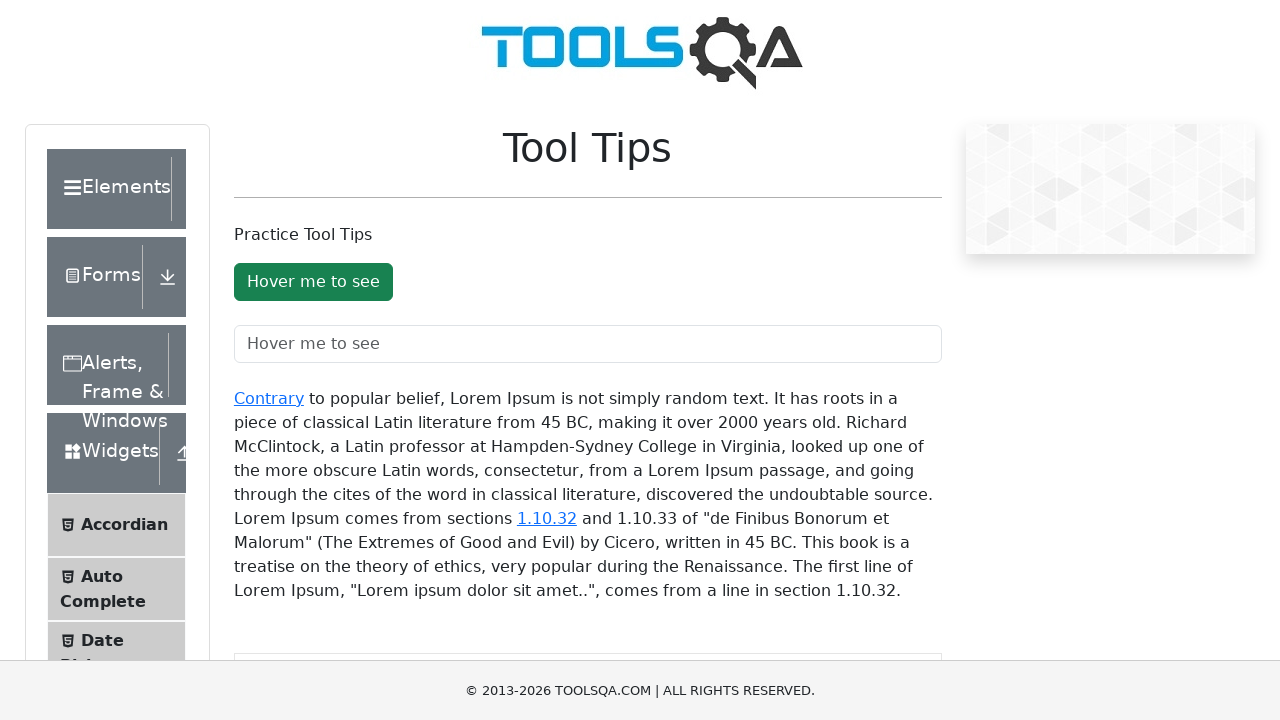

Tooltip appeared and is now visible
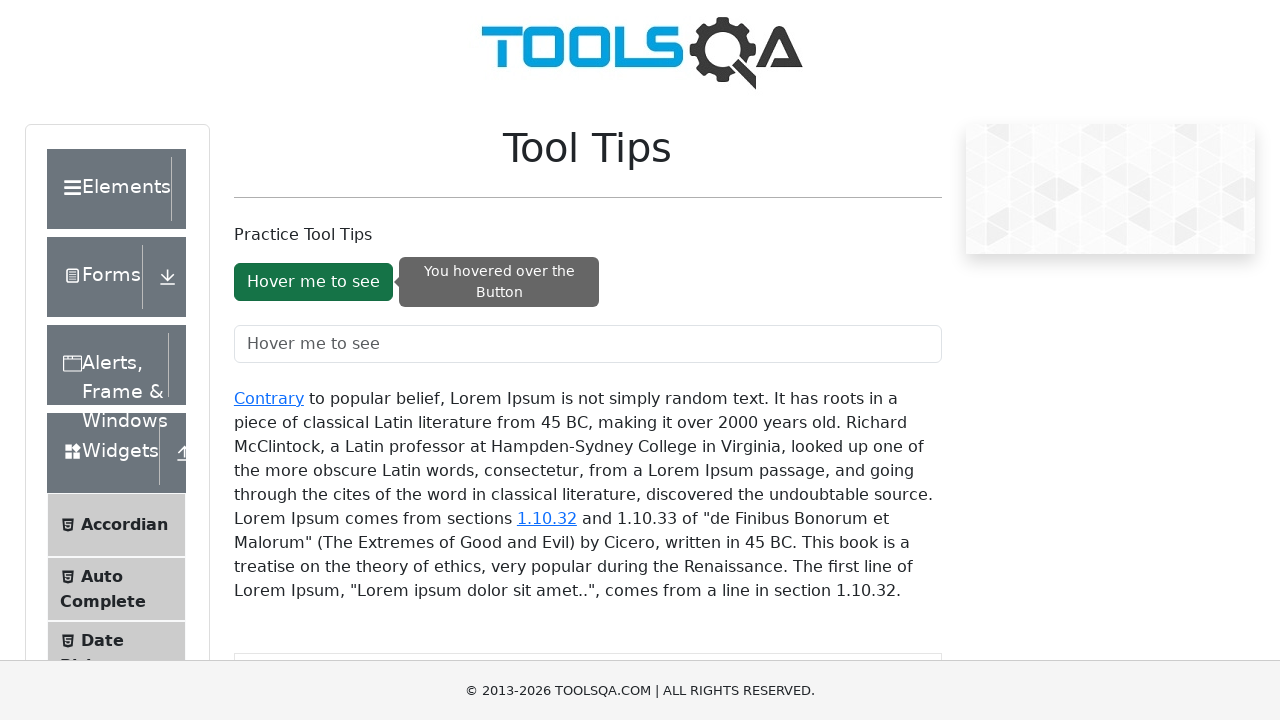

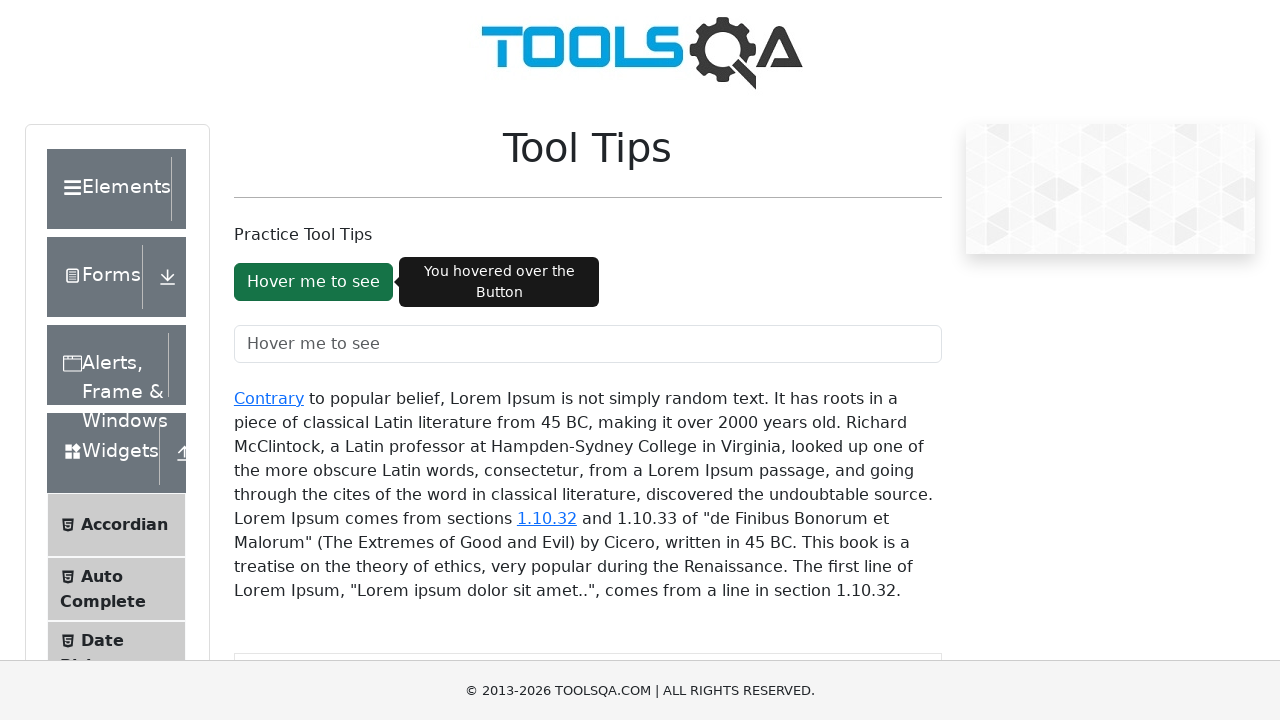